Navigates to Flipkart homepage and verifies the page loads by checking the page title or waiting for page to be ready.

Starting URL: https://www.flipkart.com/

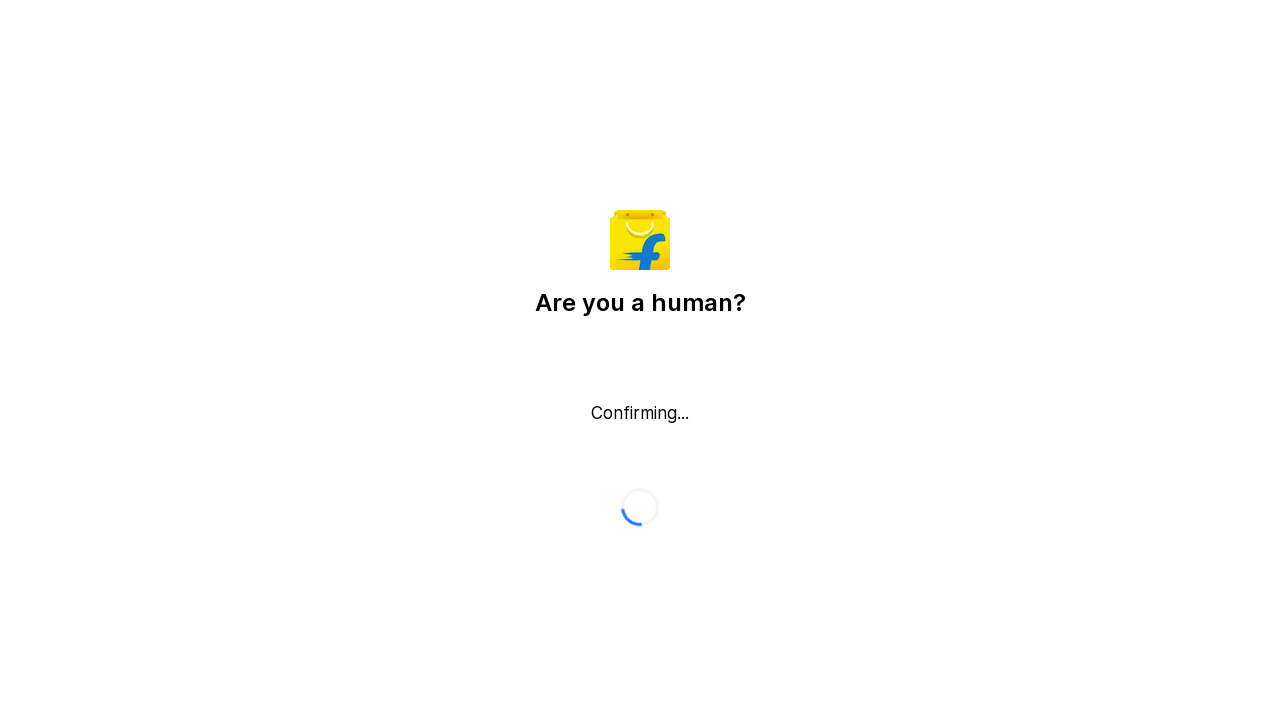

Waited for page to reach domcontentloaded state
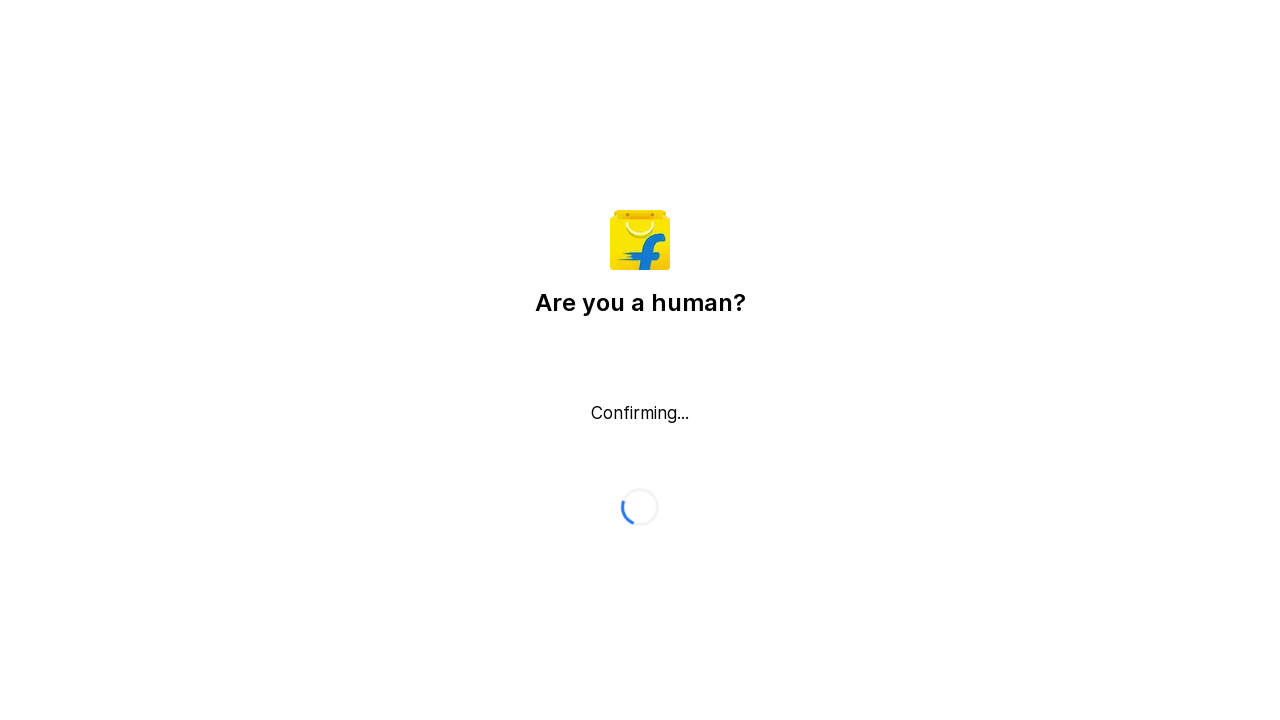

Verified page title contains 'Flipkart'
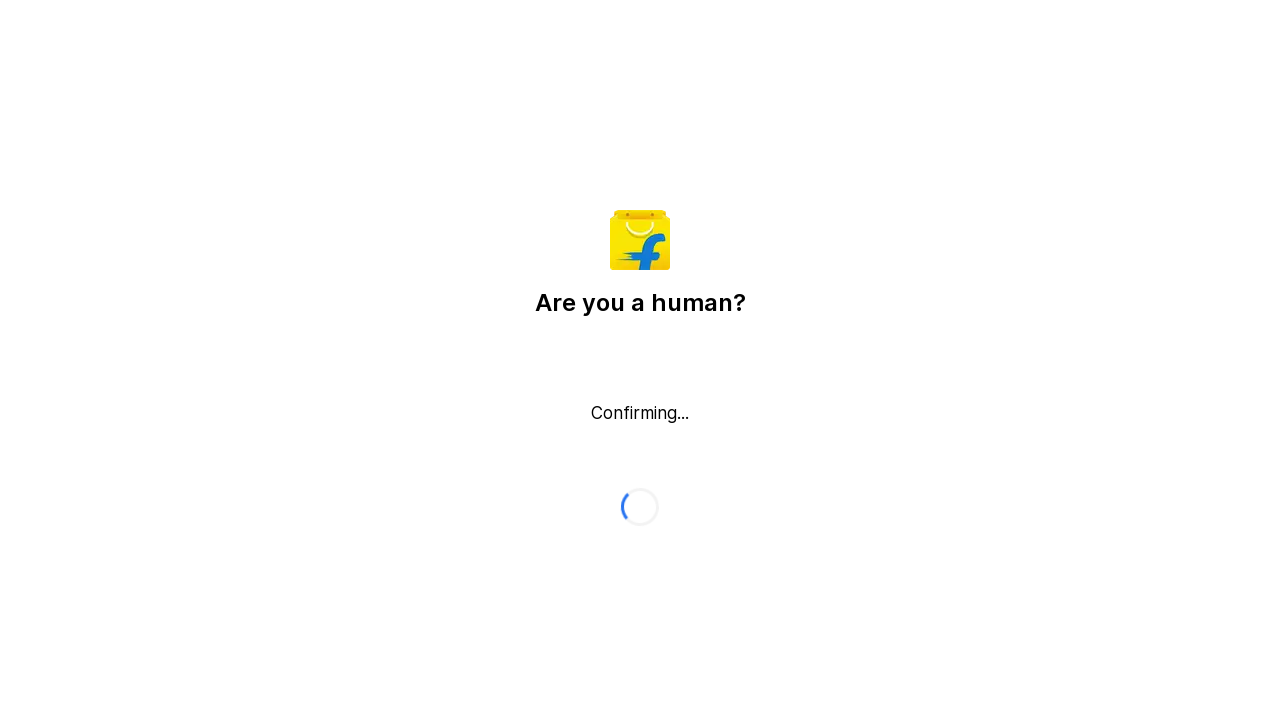

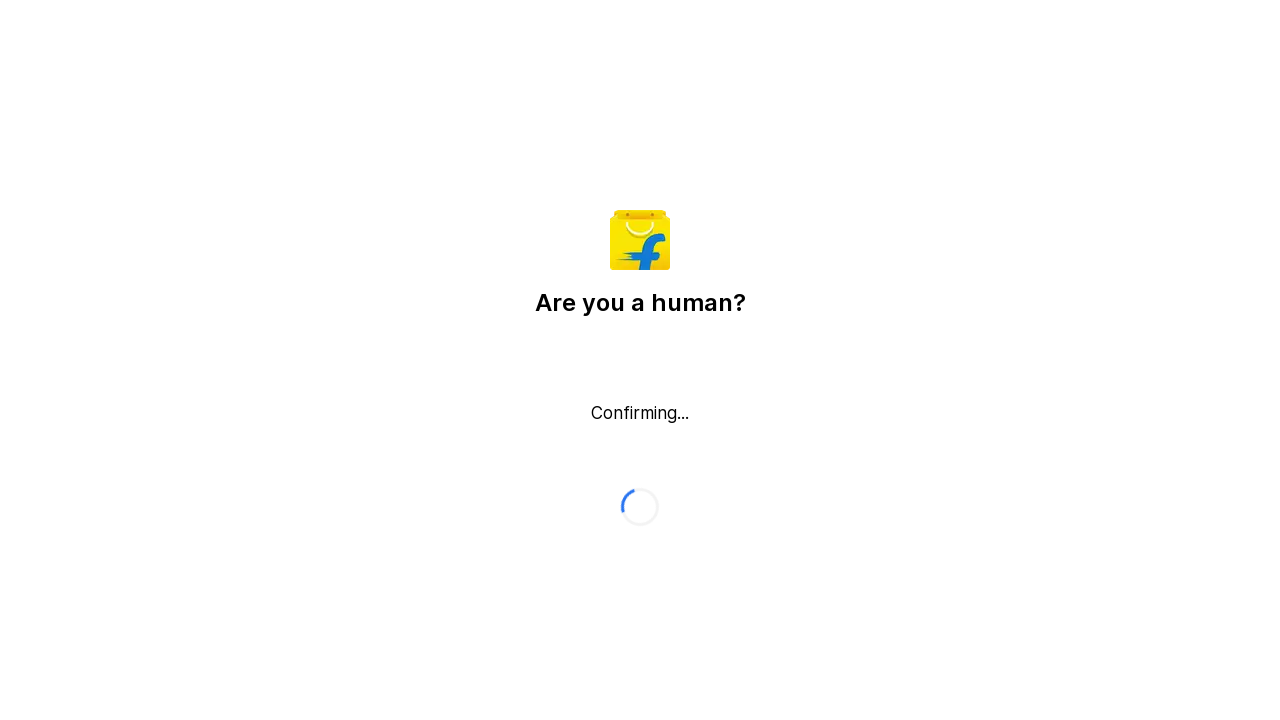